Tests the Xome real estate search functionality by entering a city name, navigating through search suggestions, and switching from map view to list view.

Starting URL: https://www.xome.com/Listing/ListingSearch.aspx

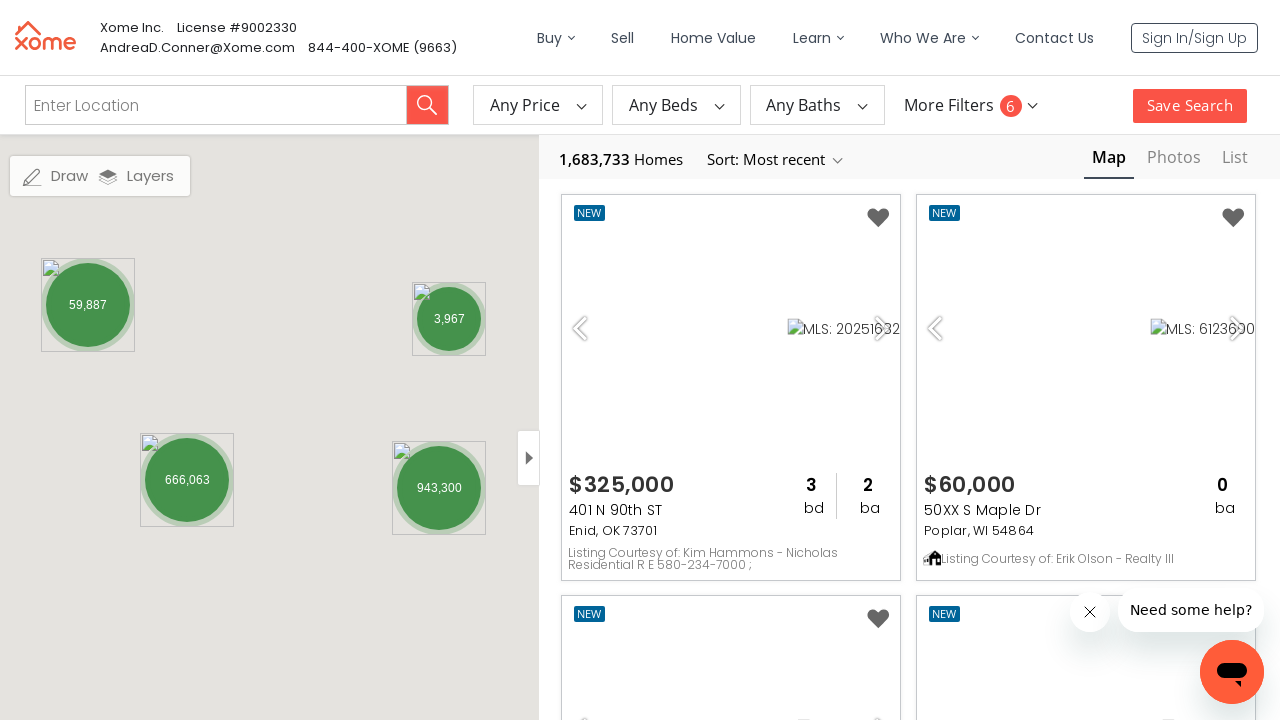

Filled search input field with 'Arlington, TX' on #criteria-location-input
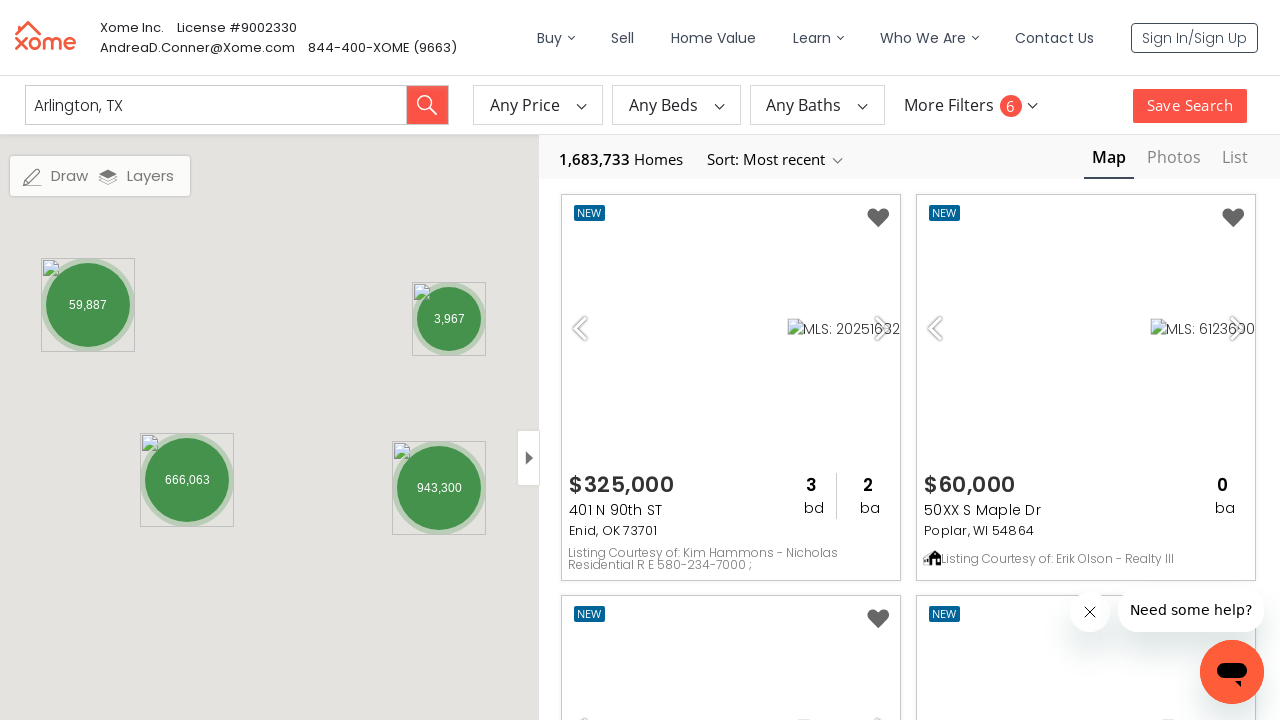

Waited 3 seconds for search suggestions to appear
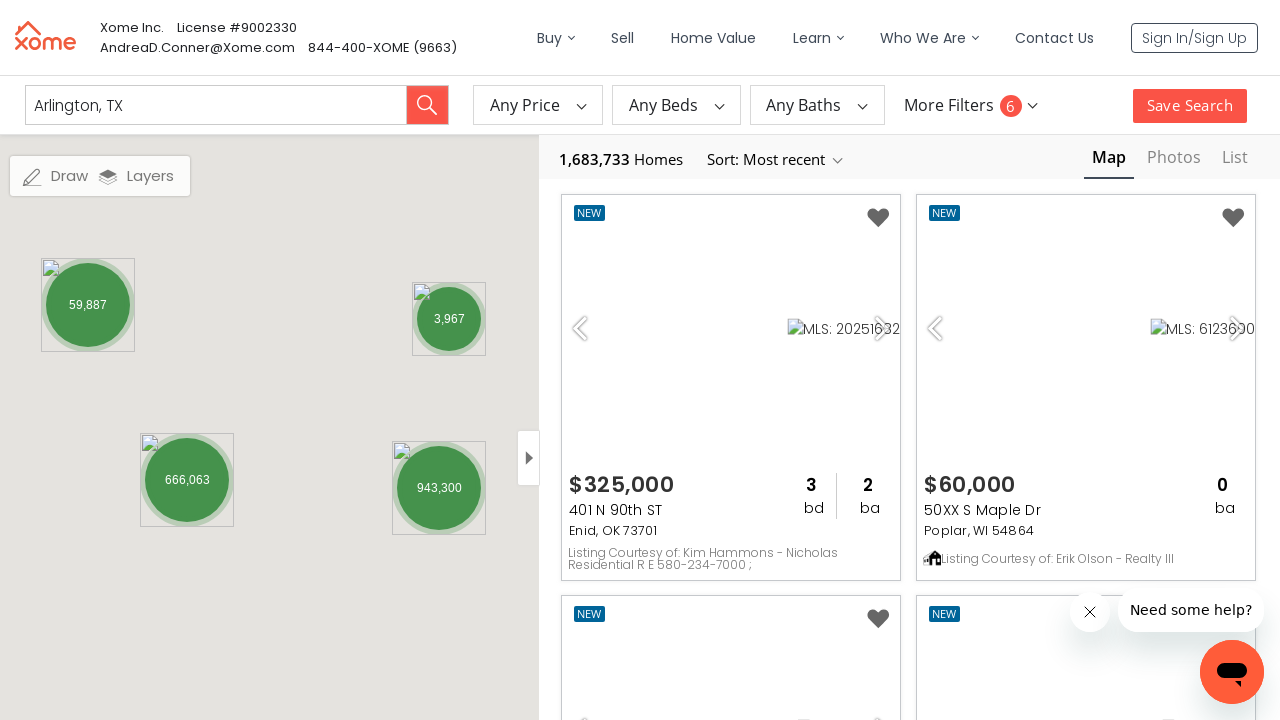

Pressed Enter key to confirm search input
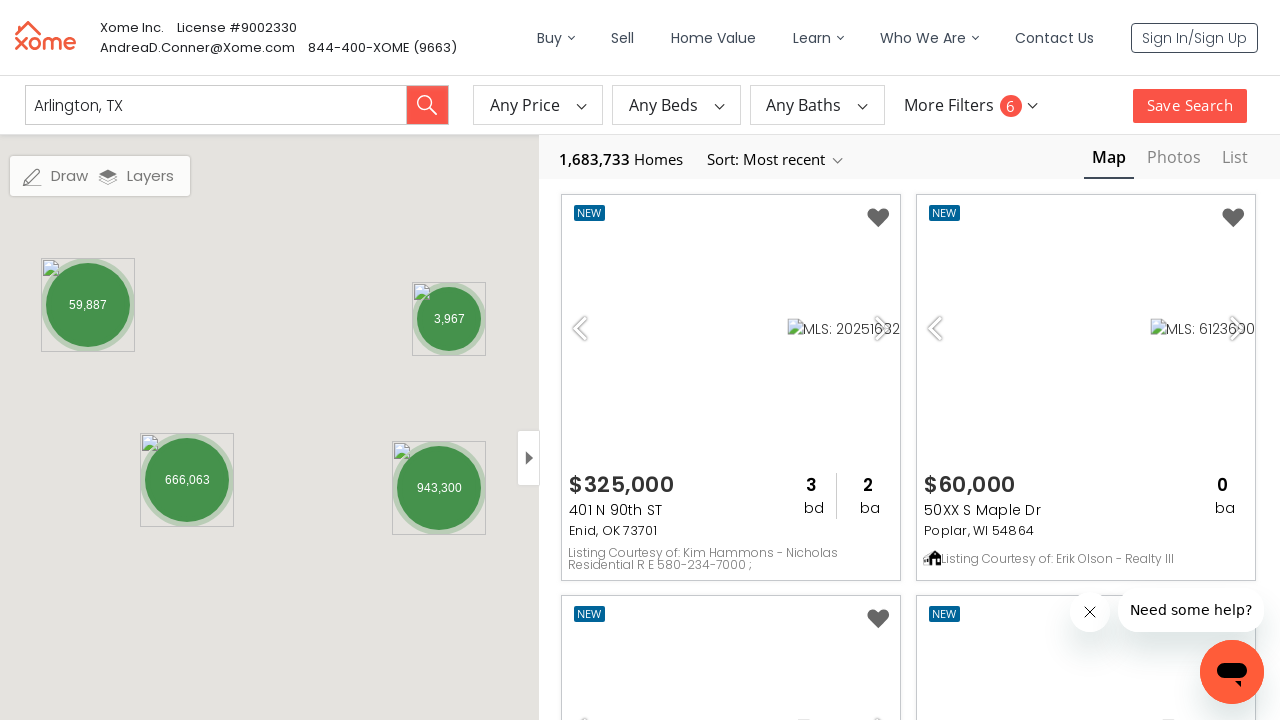

Pressed ArrowDown key to navigate search suggestions
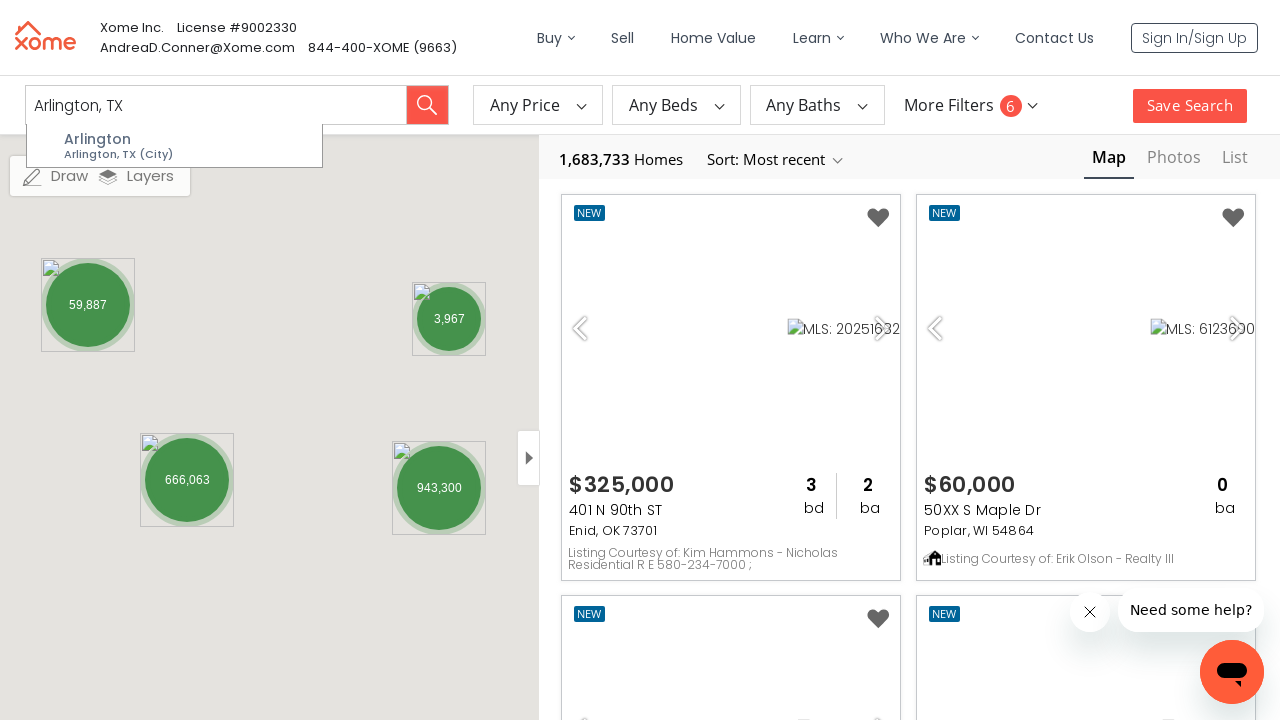

Pressed Enter key to select search suggestion
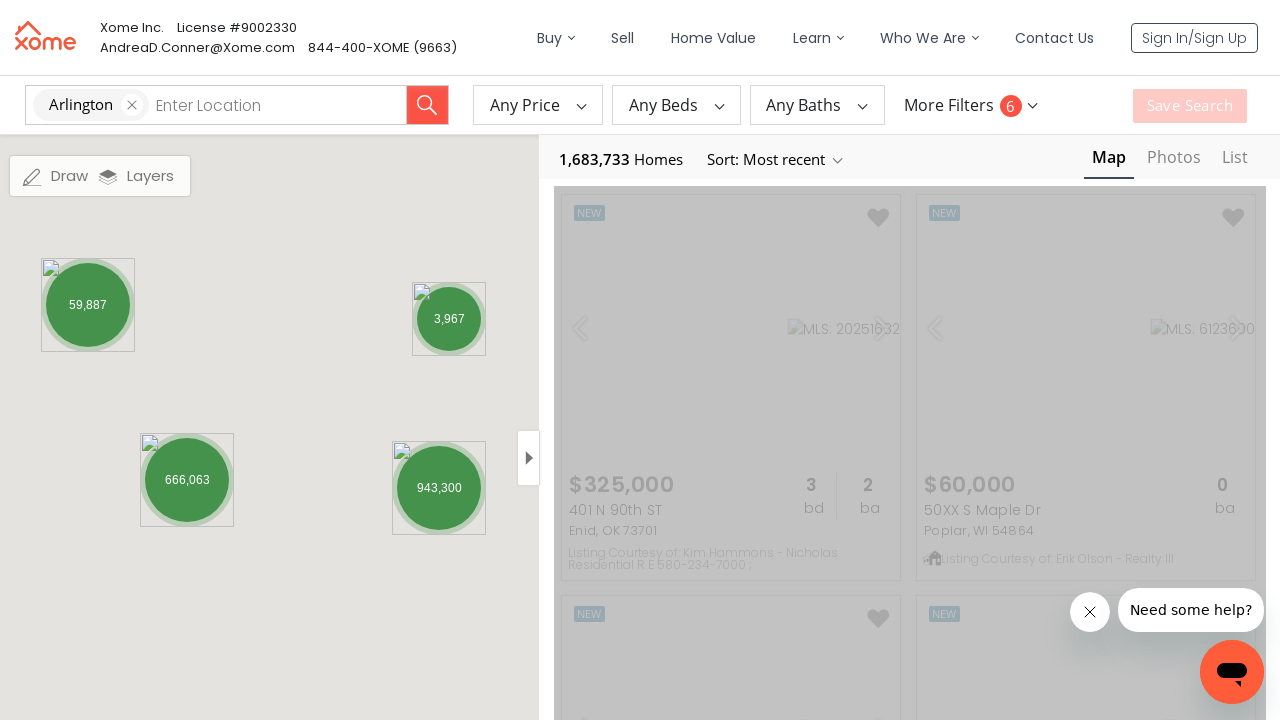

Waited 3 seconds for search results to load
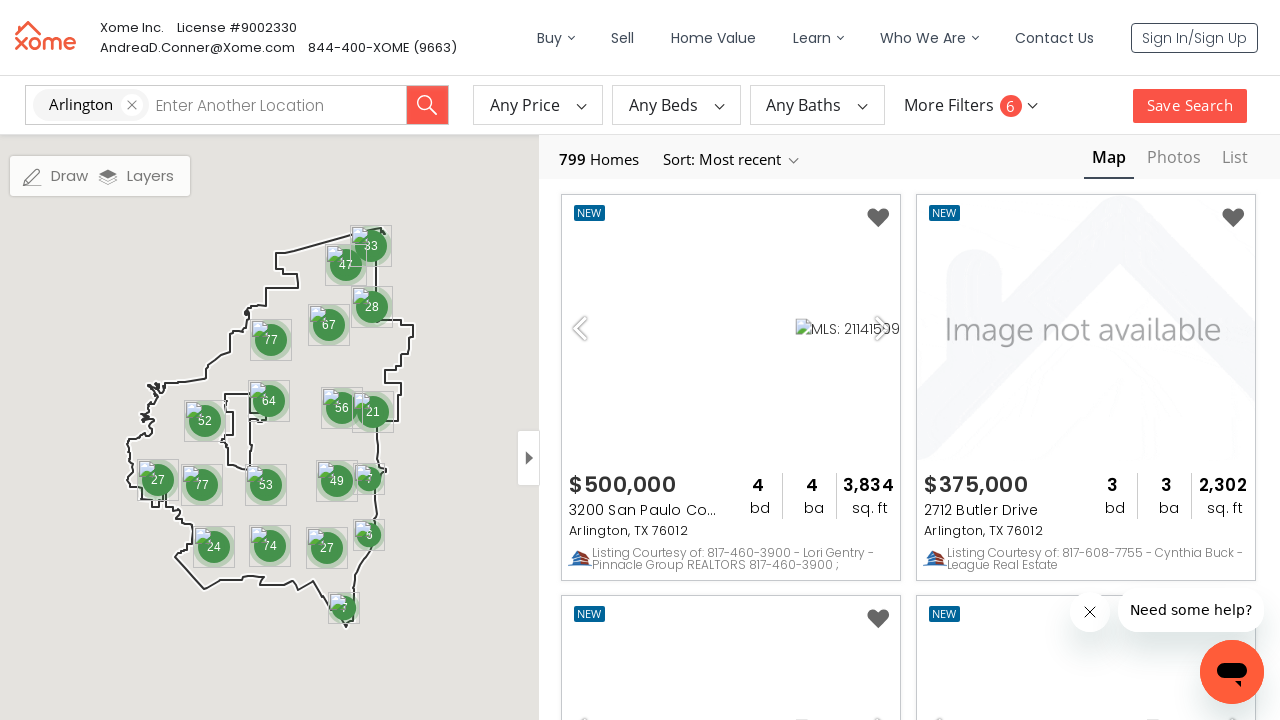

Clicked 'List view' button to switch from map view to list view at (1235, 159) on internal:attr=[title="List view"i]
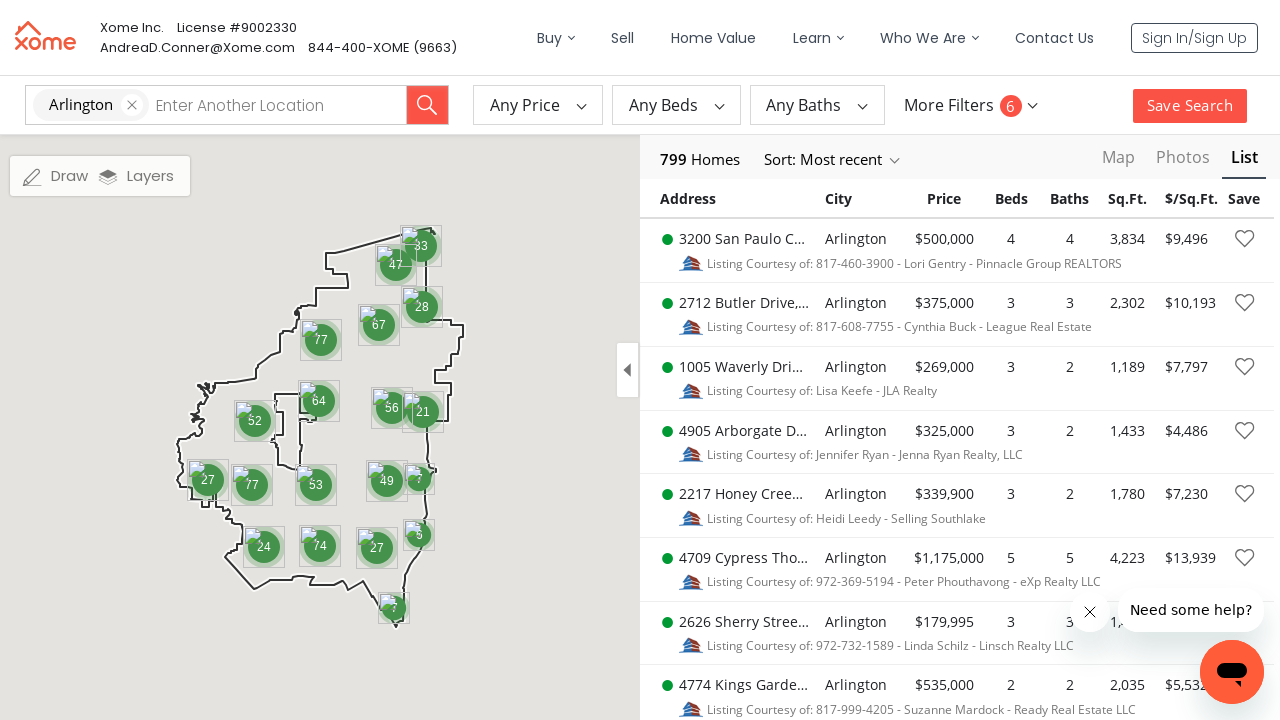

List view loaded and 'Download All Data' element is visible
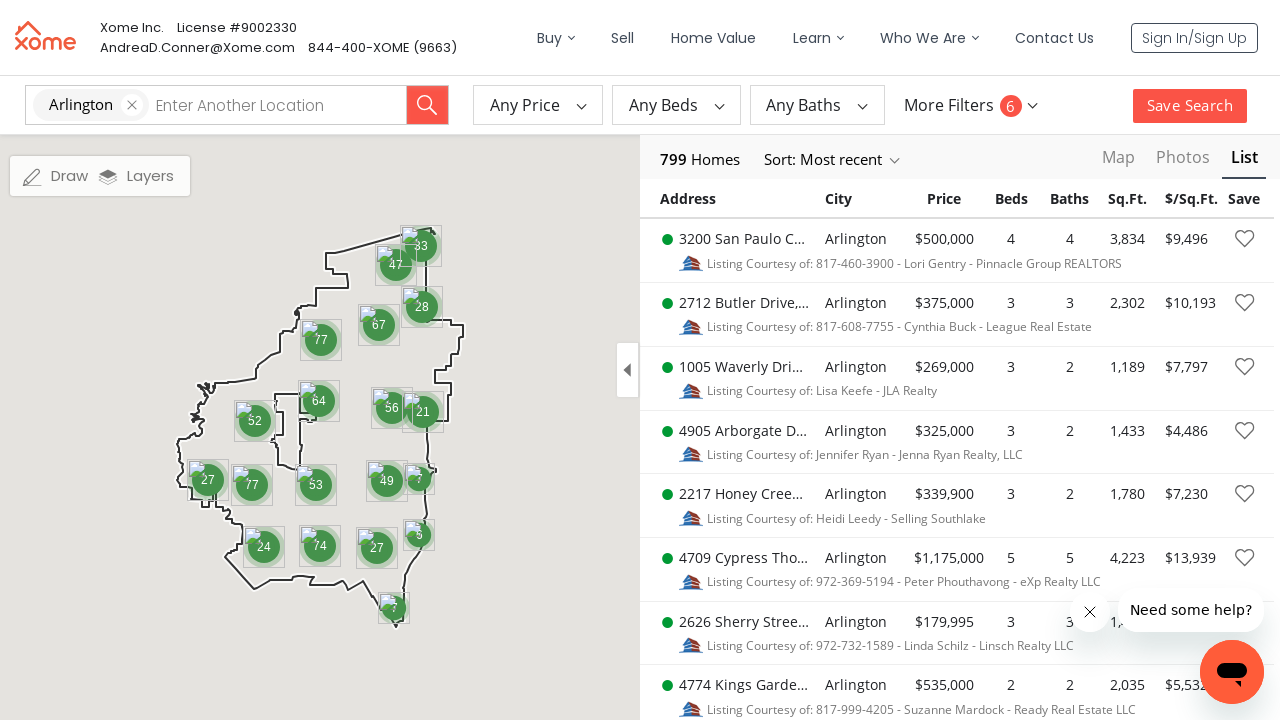

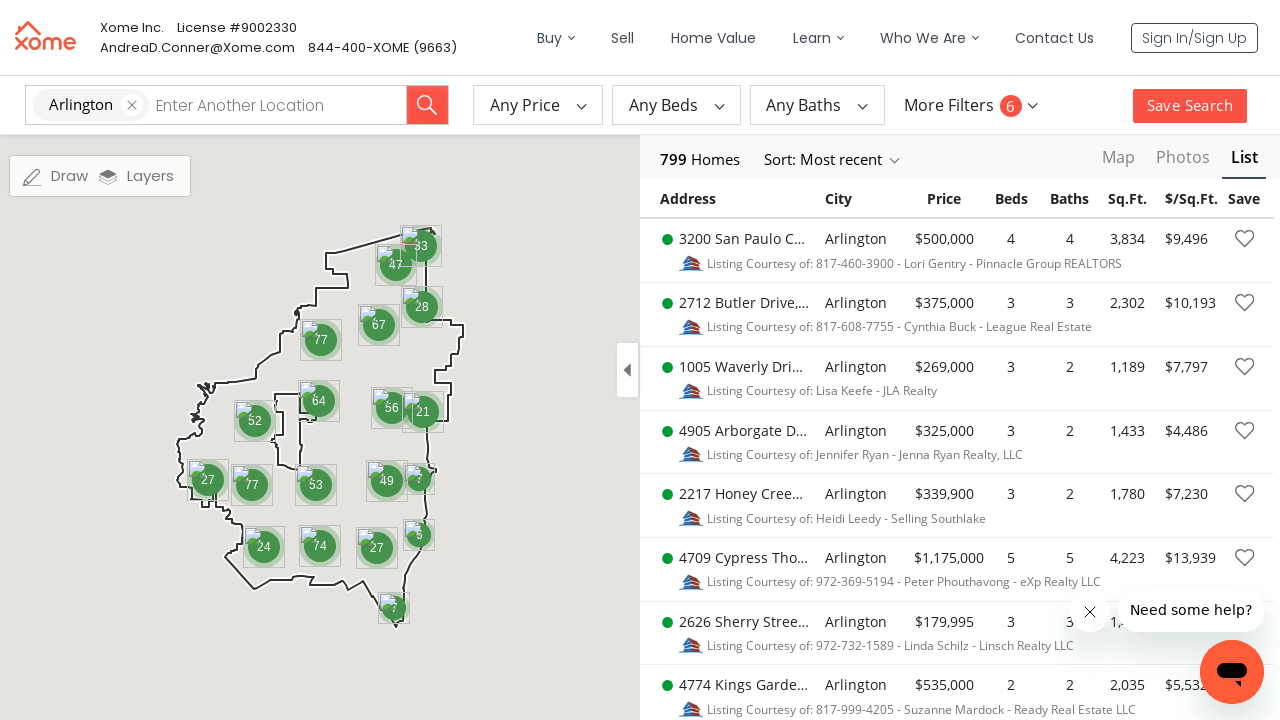